Tests a payment tax calculator by extracting payment and tax values using regex, calculating the annual payment with tax, and submitting the form

Starting URL: http://alex.academy/exe/payment_tax/indexE.html

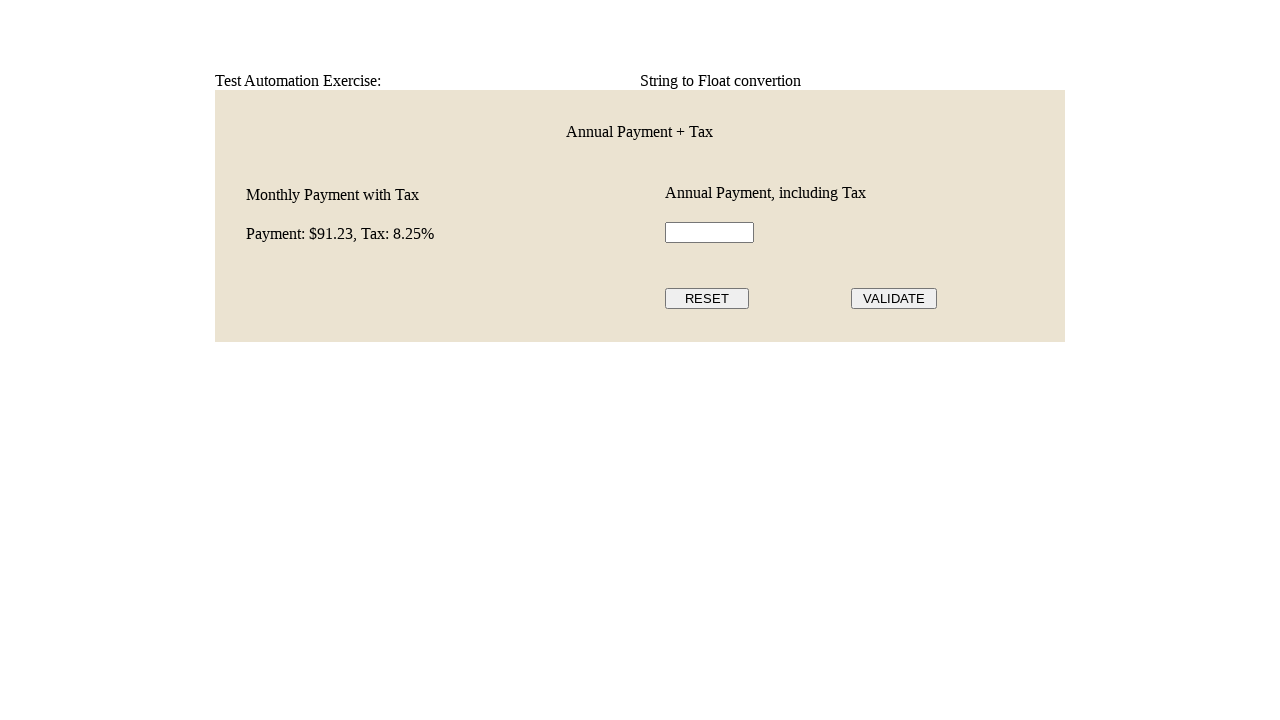

Retrieved monthly payment and tax text content from element
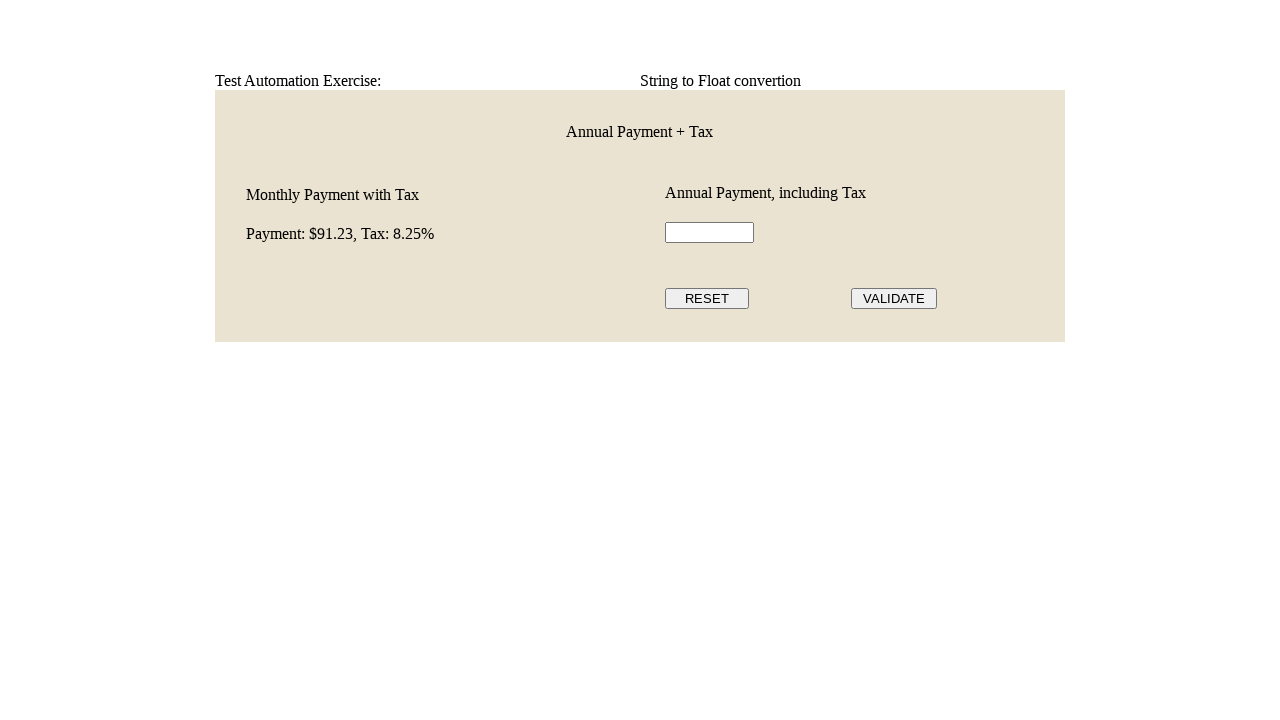

Parsed payment and tax values using regex pattern
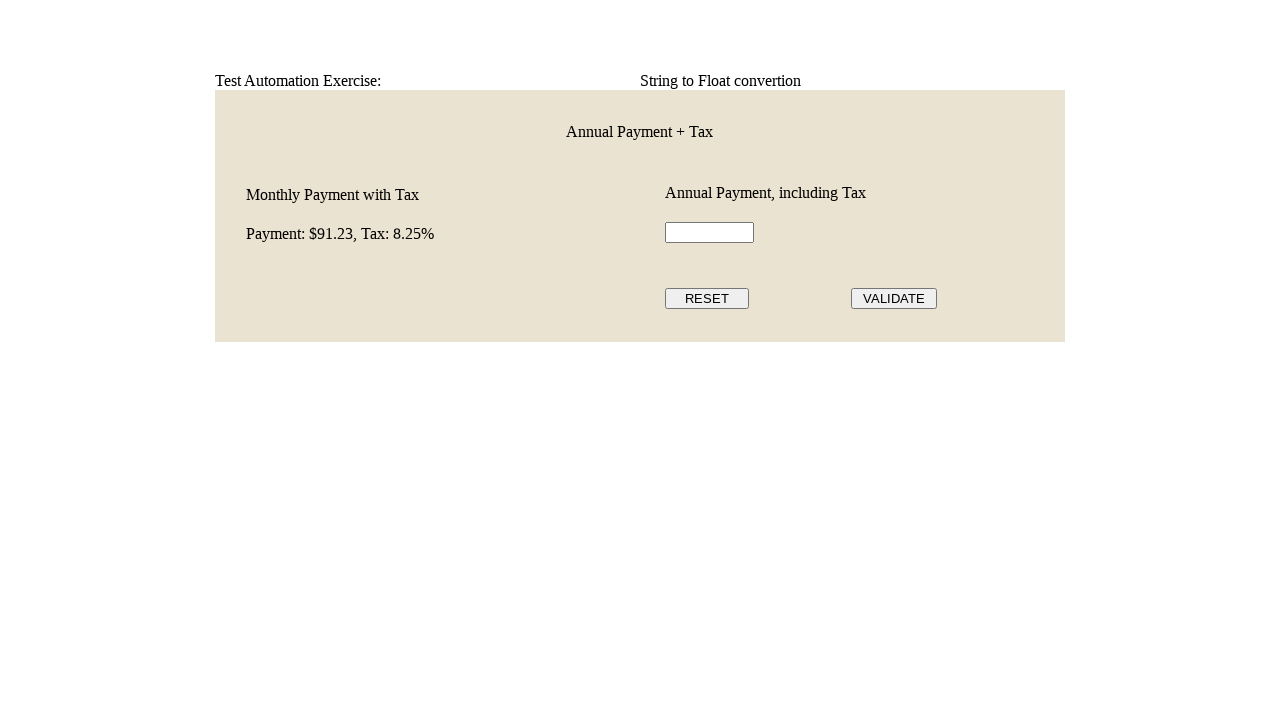

Extracted monthly payment: $91.23, tax rate: 8.25%
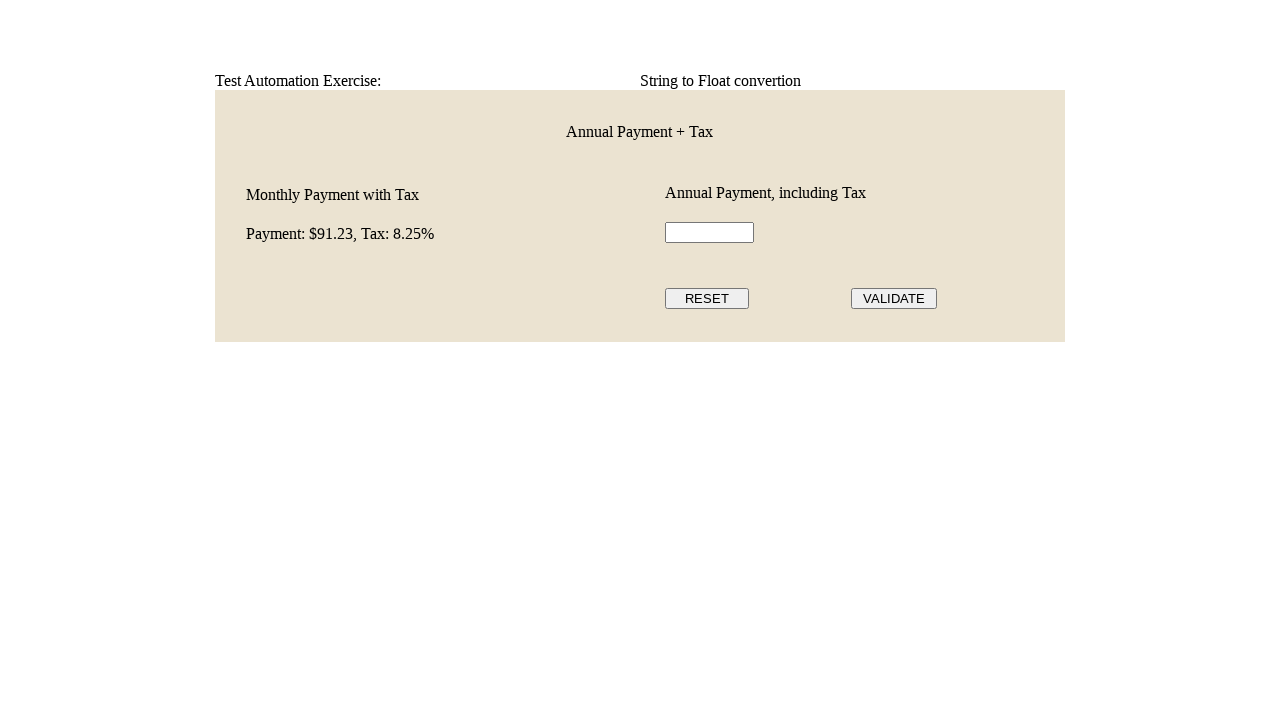

Calculated monthly tax amount: $7.53
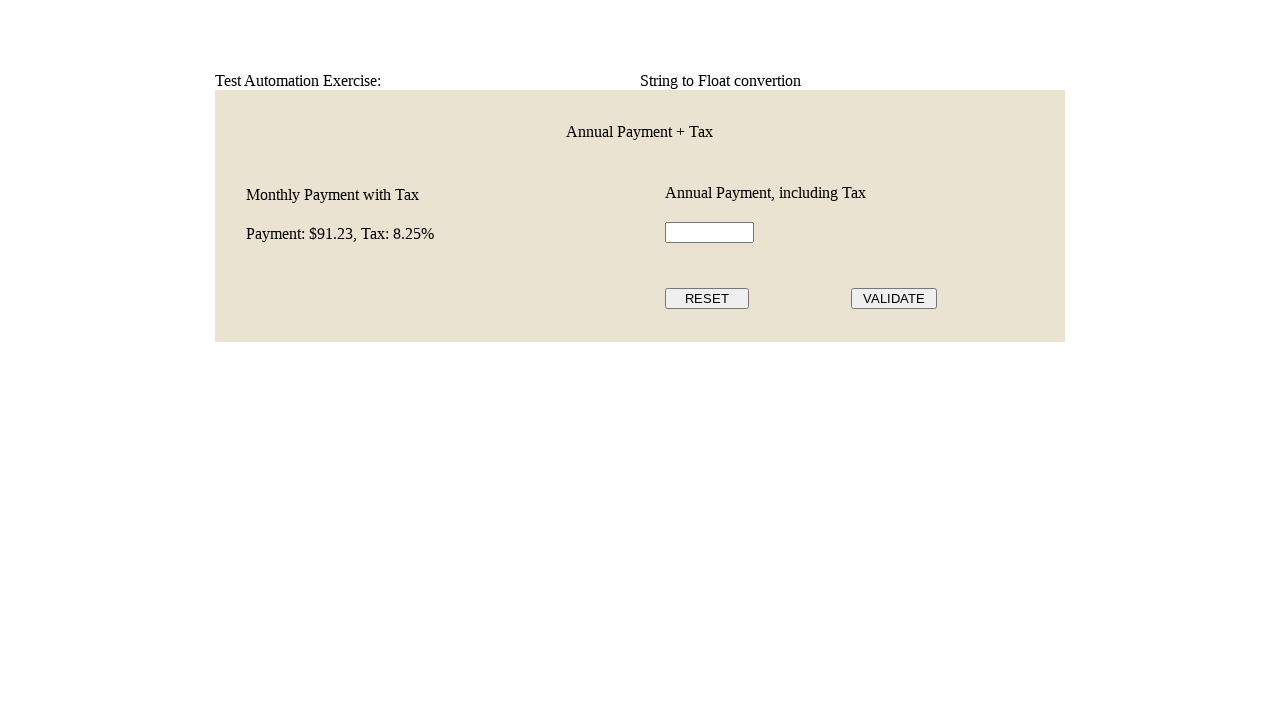

Calculated monthly payment with tax: $98.76
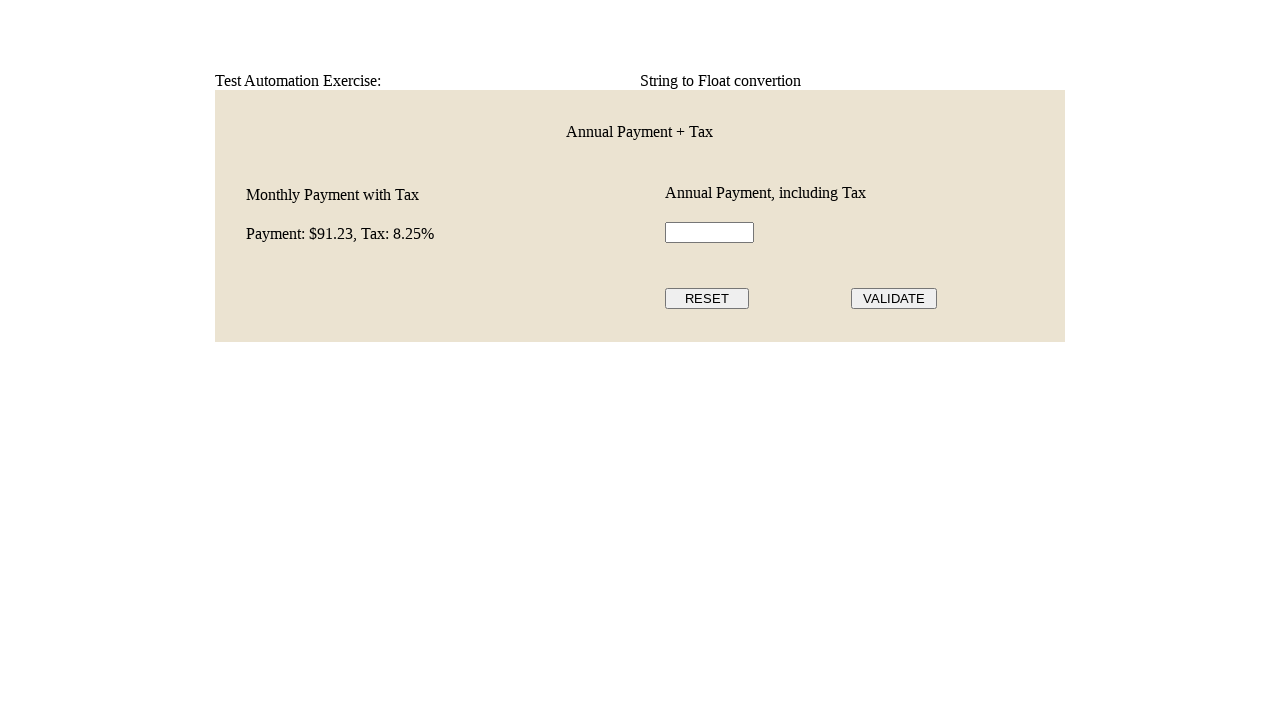

Calculated annual payment with tax: $1185.12
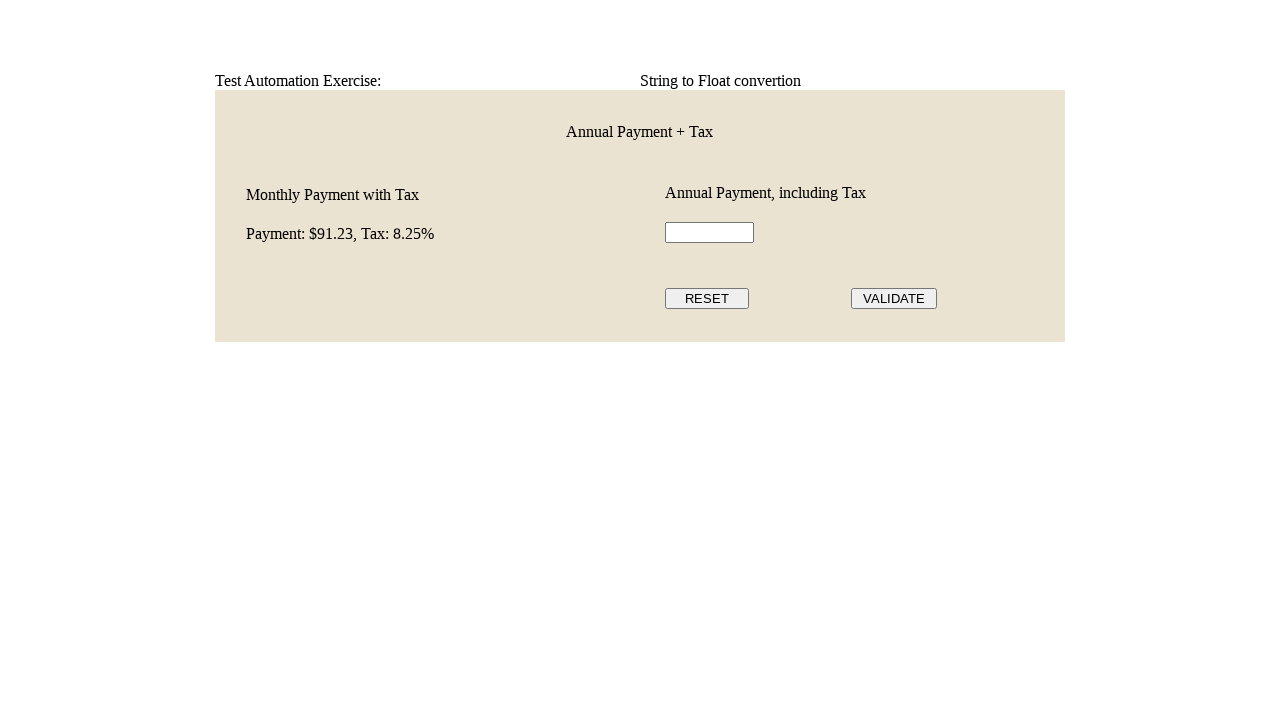

Filled annual payment field with $1185.12 on #id_annual_payment_with_tax
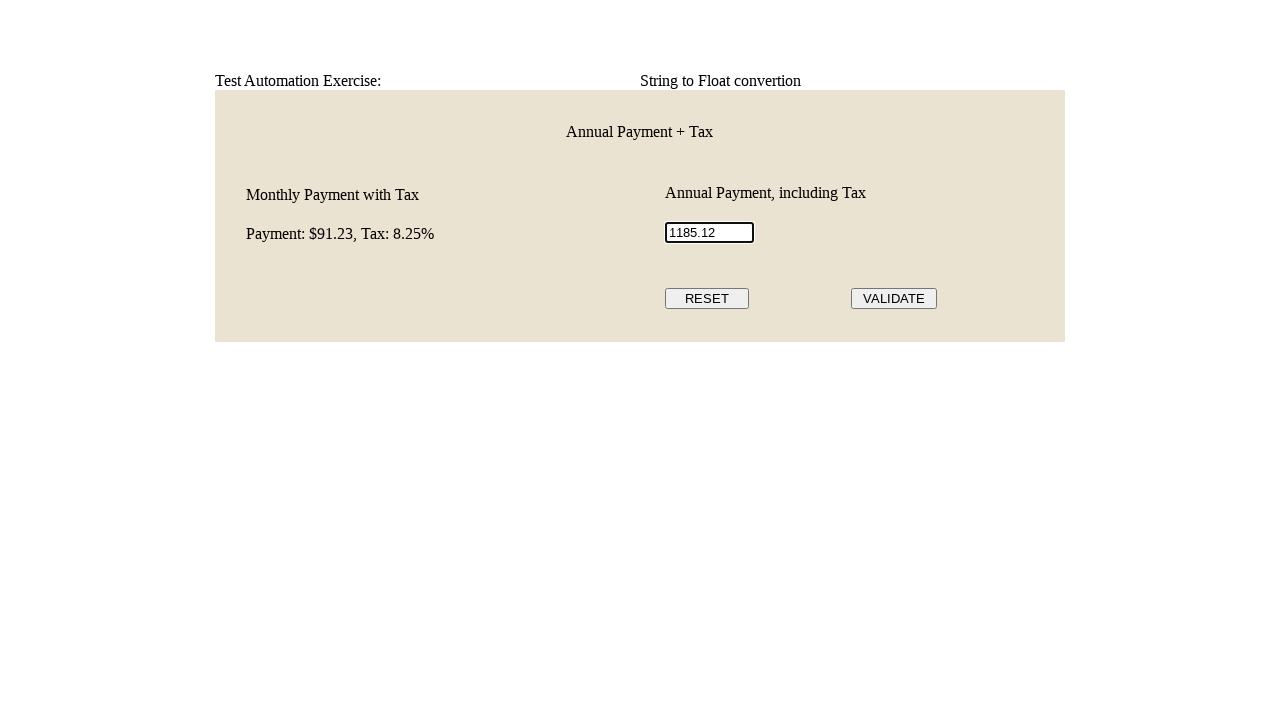

Clicked validate button to submit the form at (894, 298) on #id_validate_button
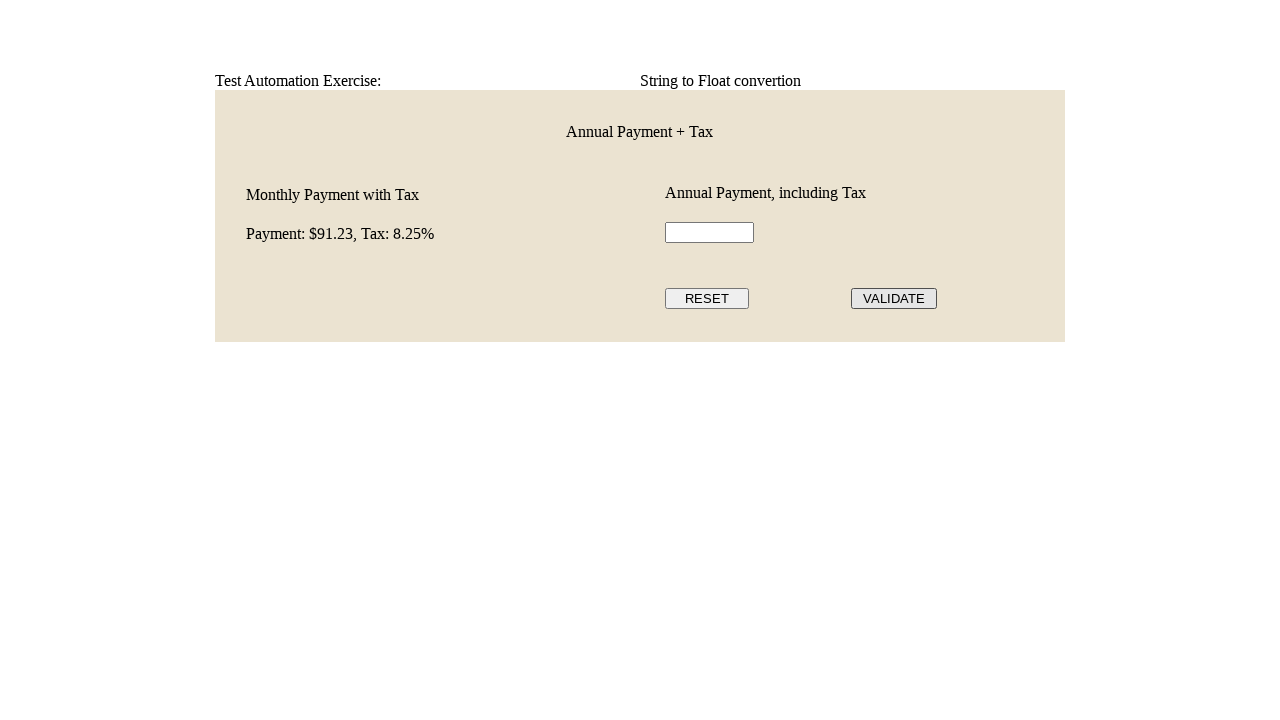

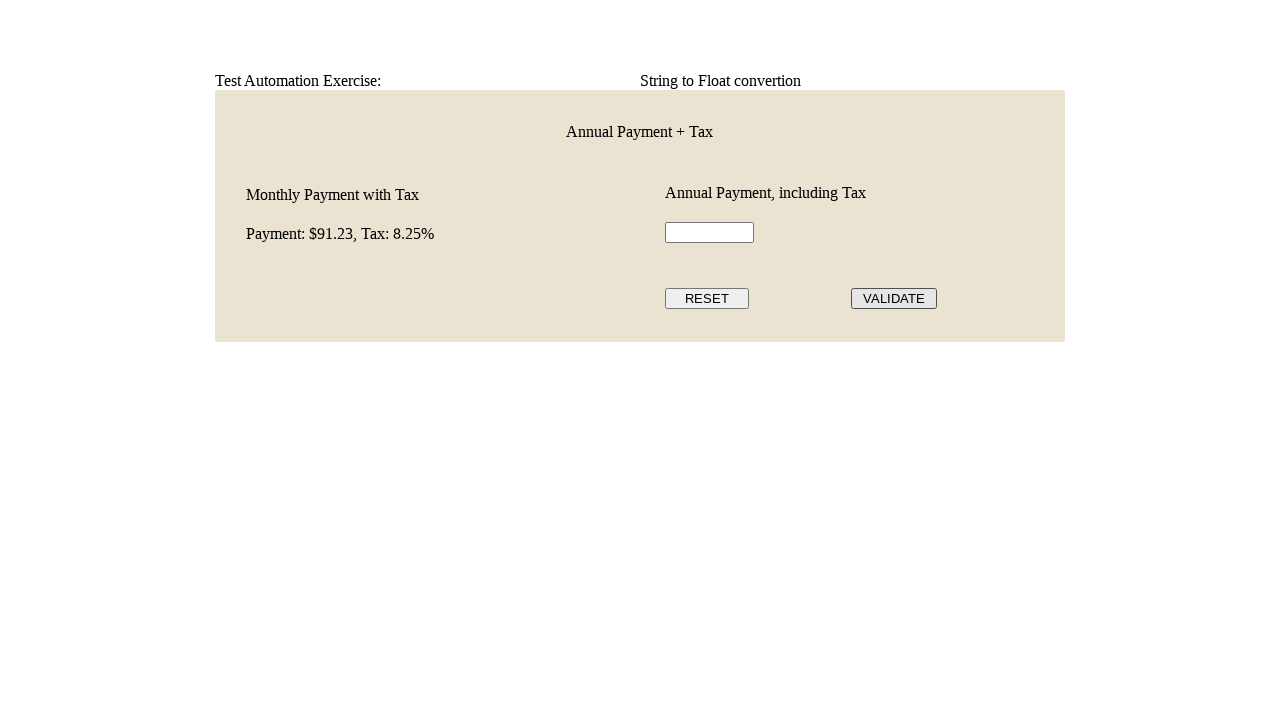